Tests that the complete all checkbox state updates when individual items are completed or cleared.

Starting URL: https://demo.playwright.dev/todomvc

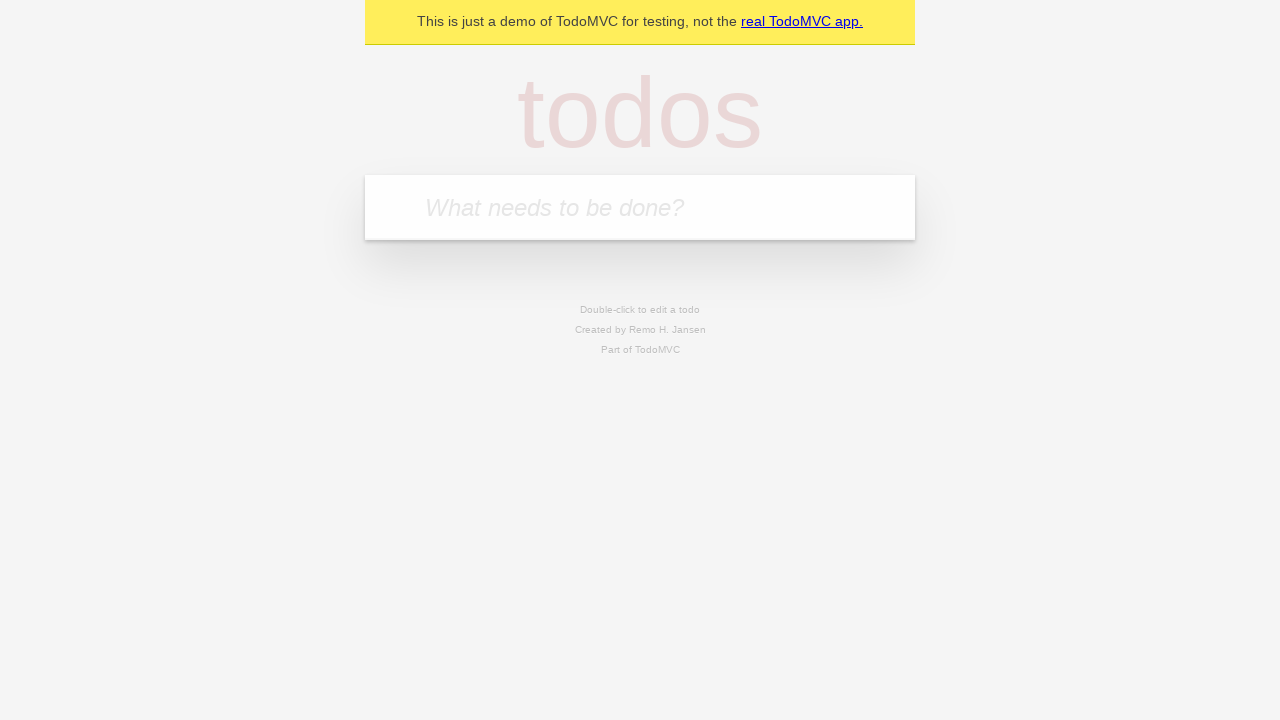

Filled todo input with 'buy some cheese' on internal:attr=[placeholder="What needs to be done?"i]
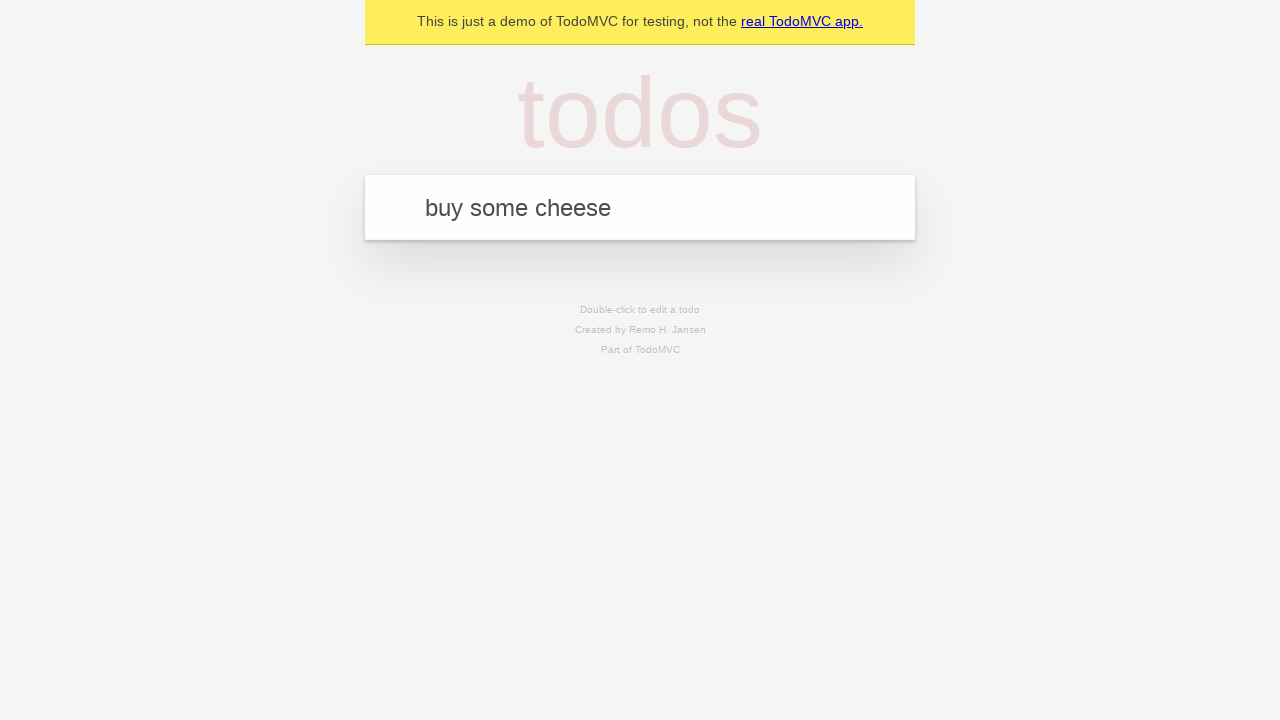

Pressed Enter to add first todo on internal:attr=[placeholder="What needs to be done?"i]
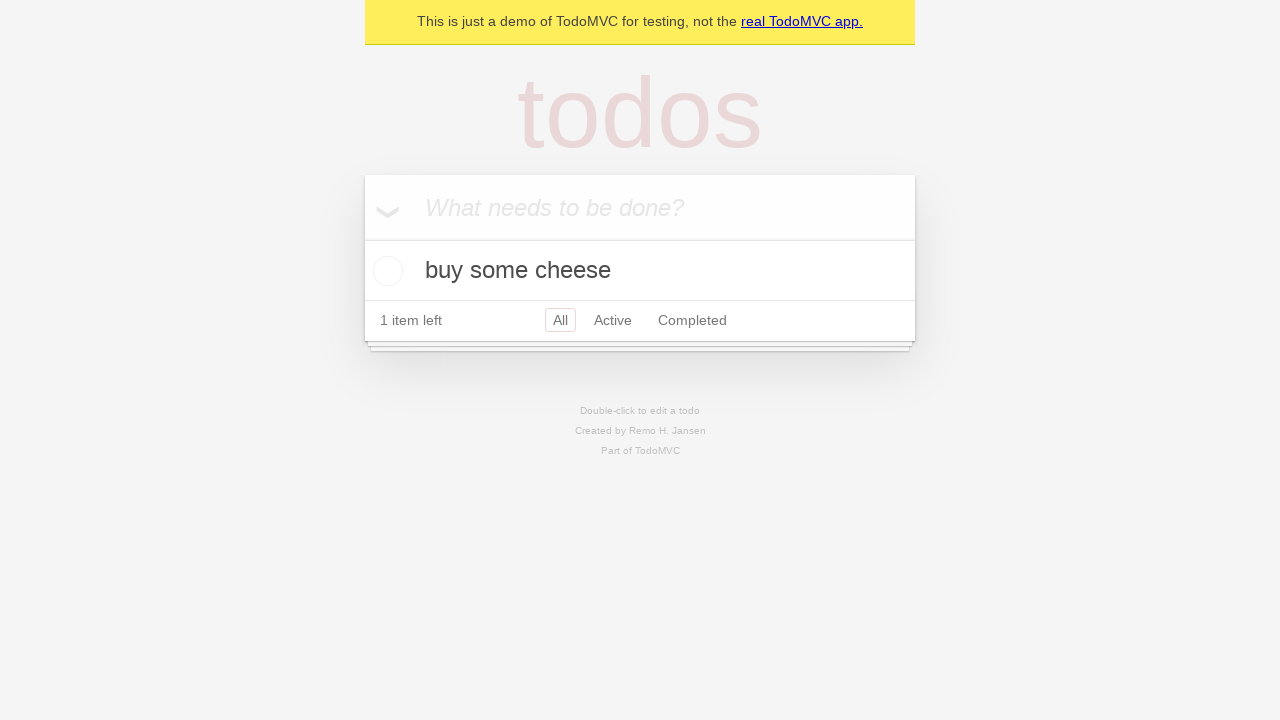

Filled todo input with 'feed the cat' on internal:attr=[placeholder="What needs to be done?"i]
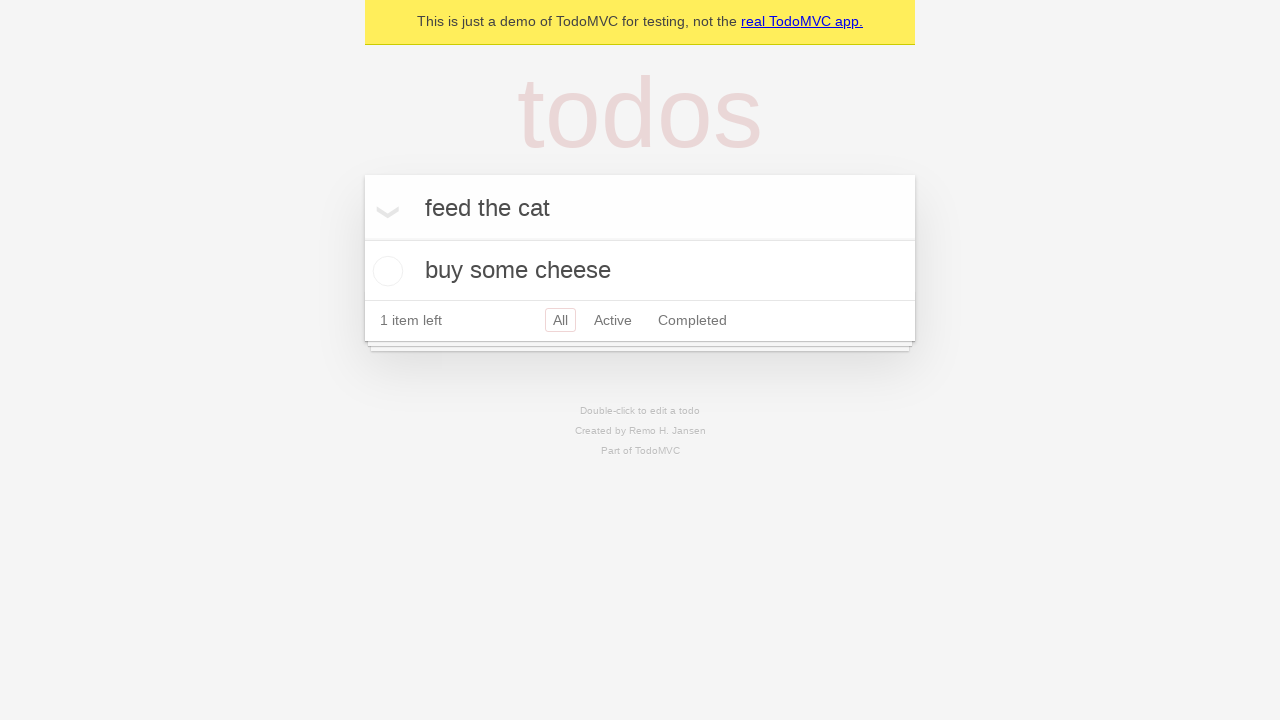

Pressed Enter to add second todo on internal:attr=[placeholder="What needs to be done?"i]
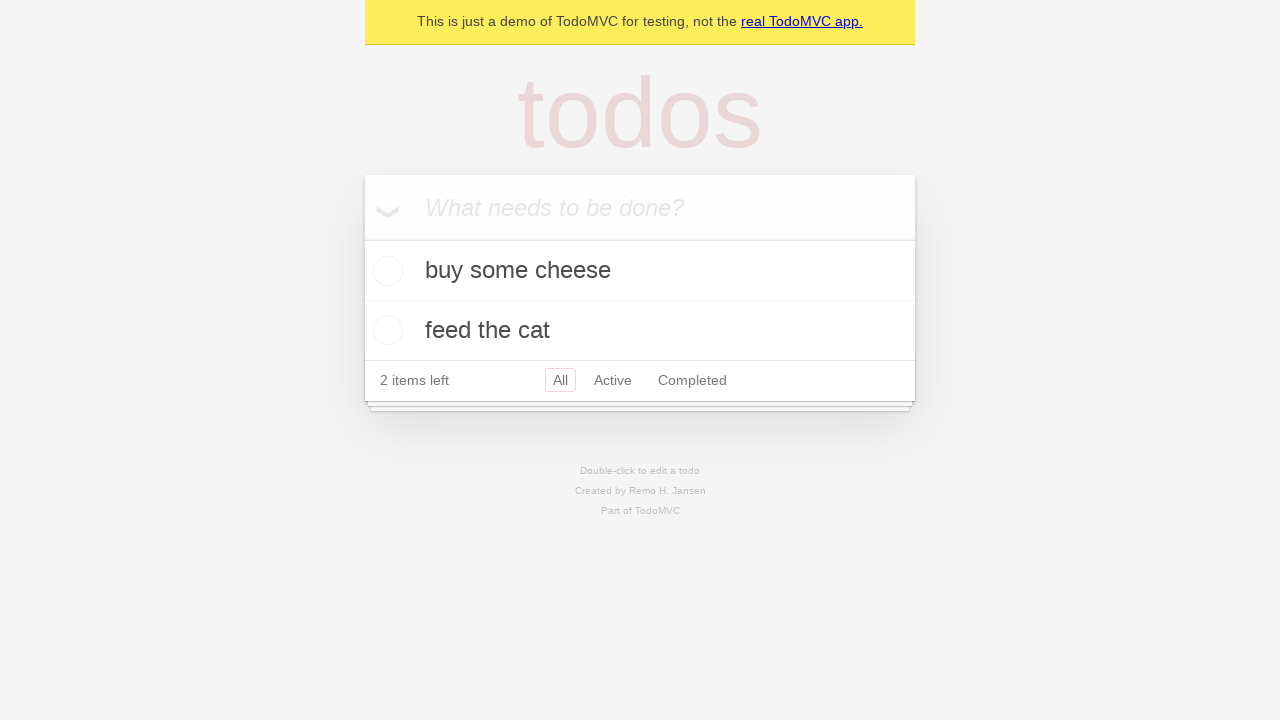

Filled todo input with 'book a doctors appointment' on internal:attr=[placeholder="What needs to be done?"i]
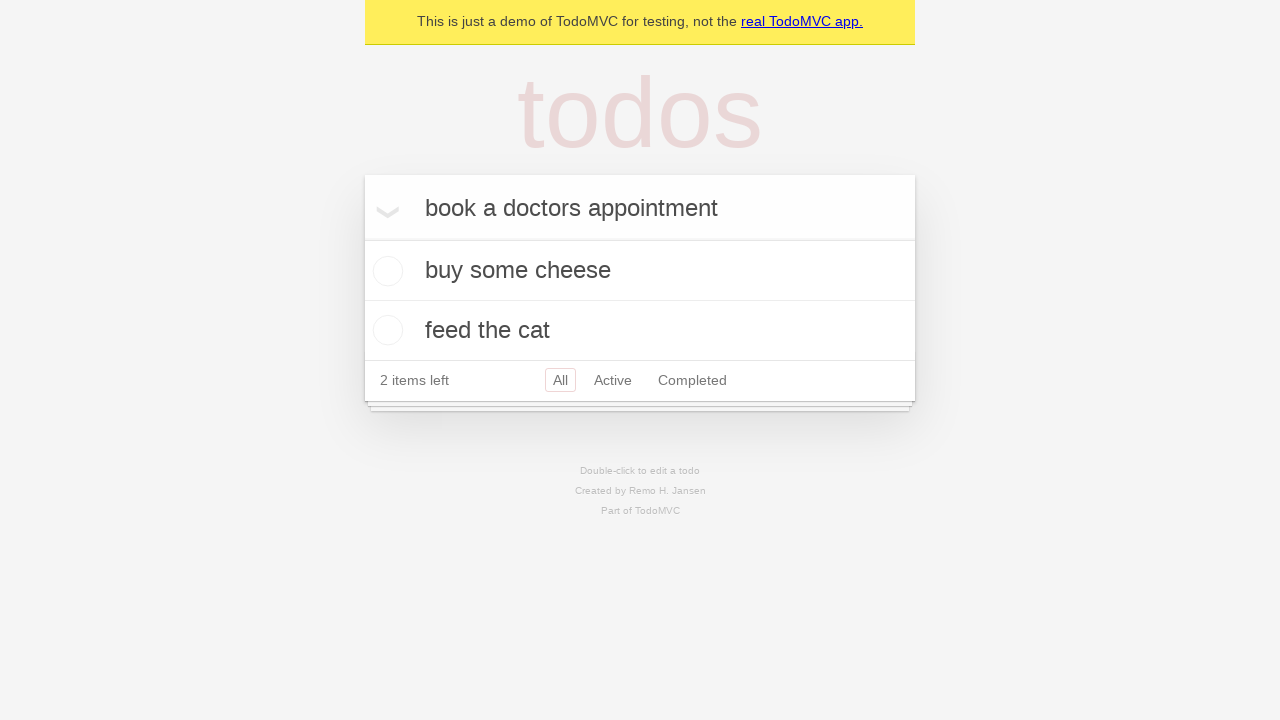

Pressed Enter to add third todo on internal:attr=[placeholder="What needs to be done?"i]
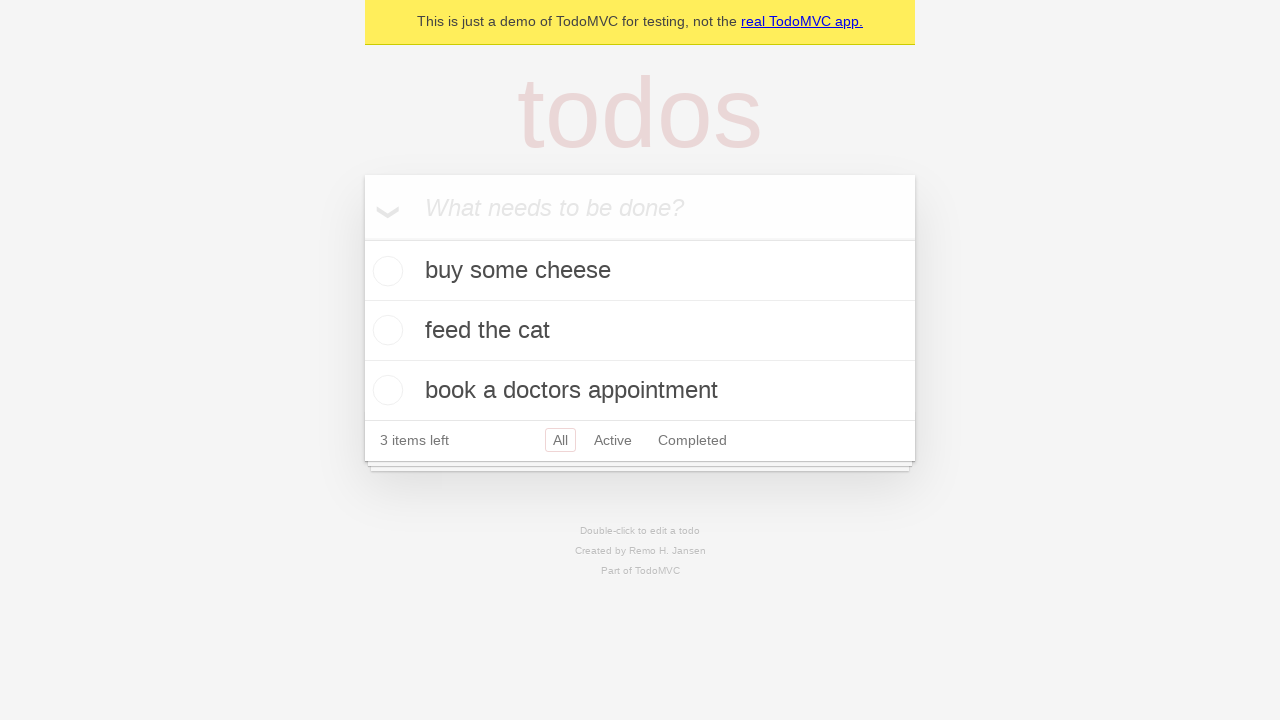

Clicked 'Mark all as complete' checkbox to check all todos at (362, 238) on internal:label="Mark all as complete"i
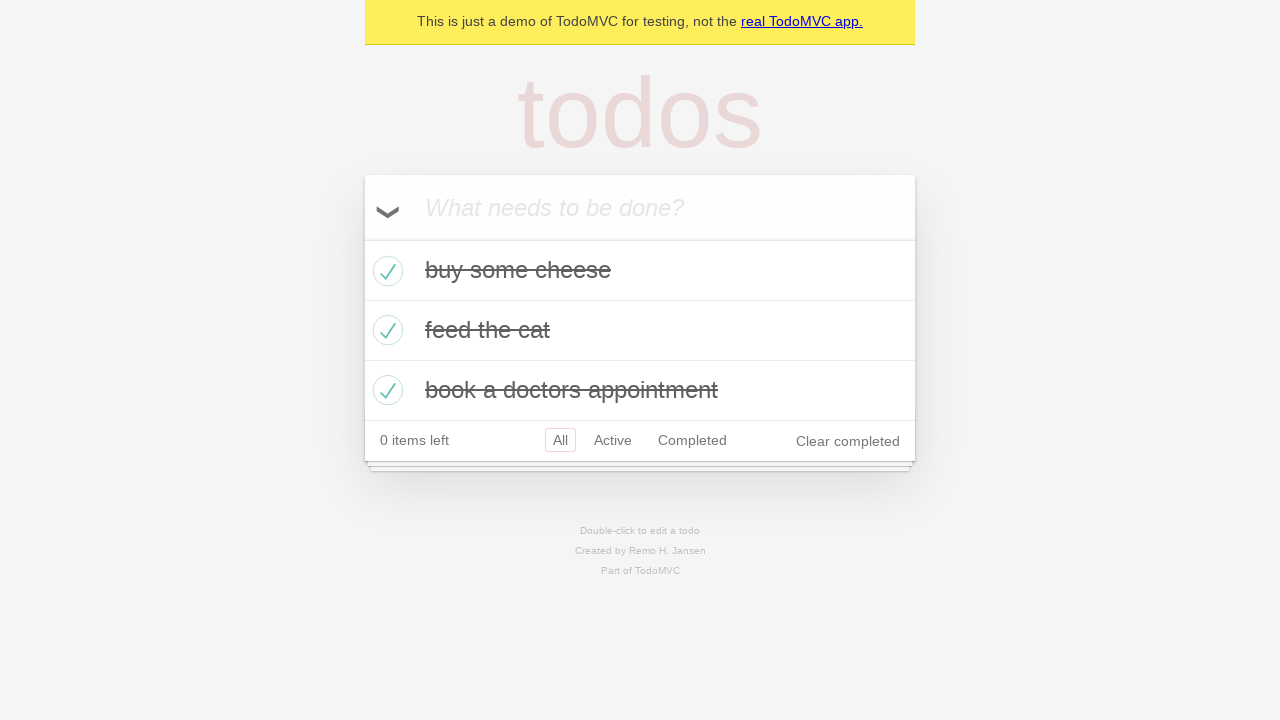

Unchecked the first todo item at (385, 271) on internal:testid=[data-testid="todo-item"s] >> nth=0 >> internal:role=checkbox
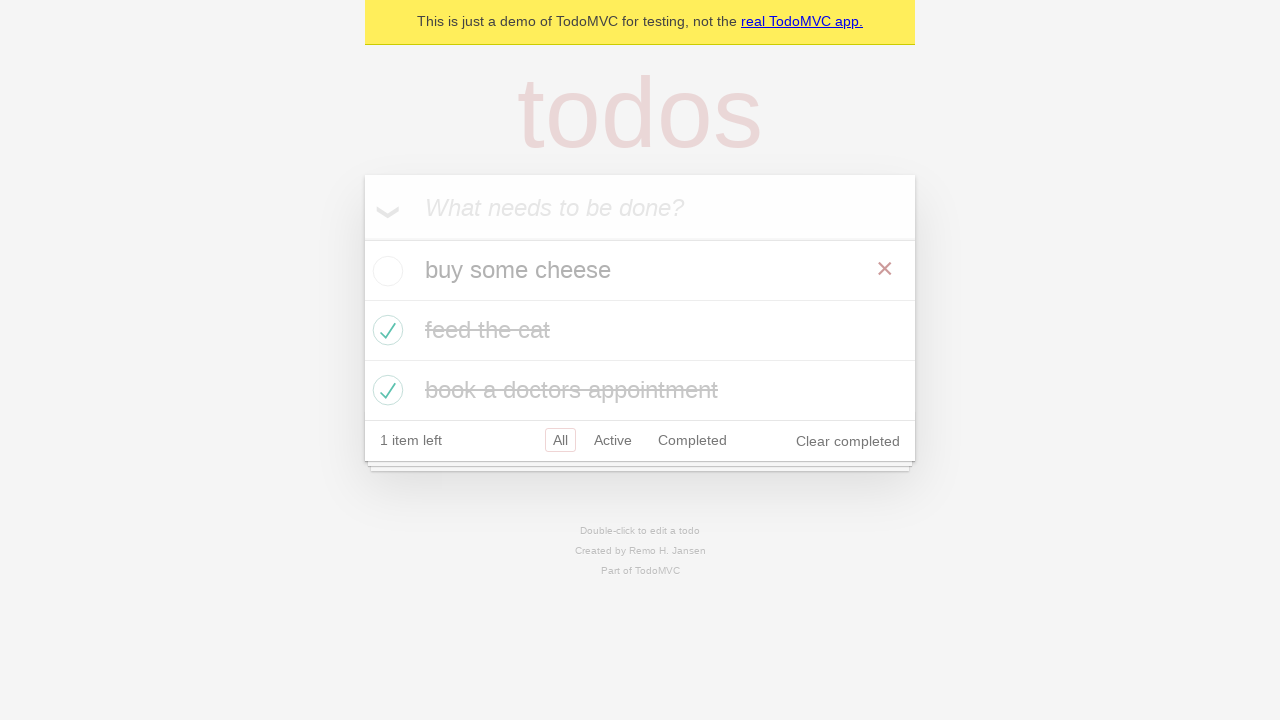

Checked the first todo item again at (385, 271) on internal:testid=[data-testid="todo-item"s] >> nth=0 >> internal:role=checkbox
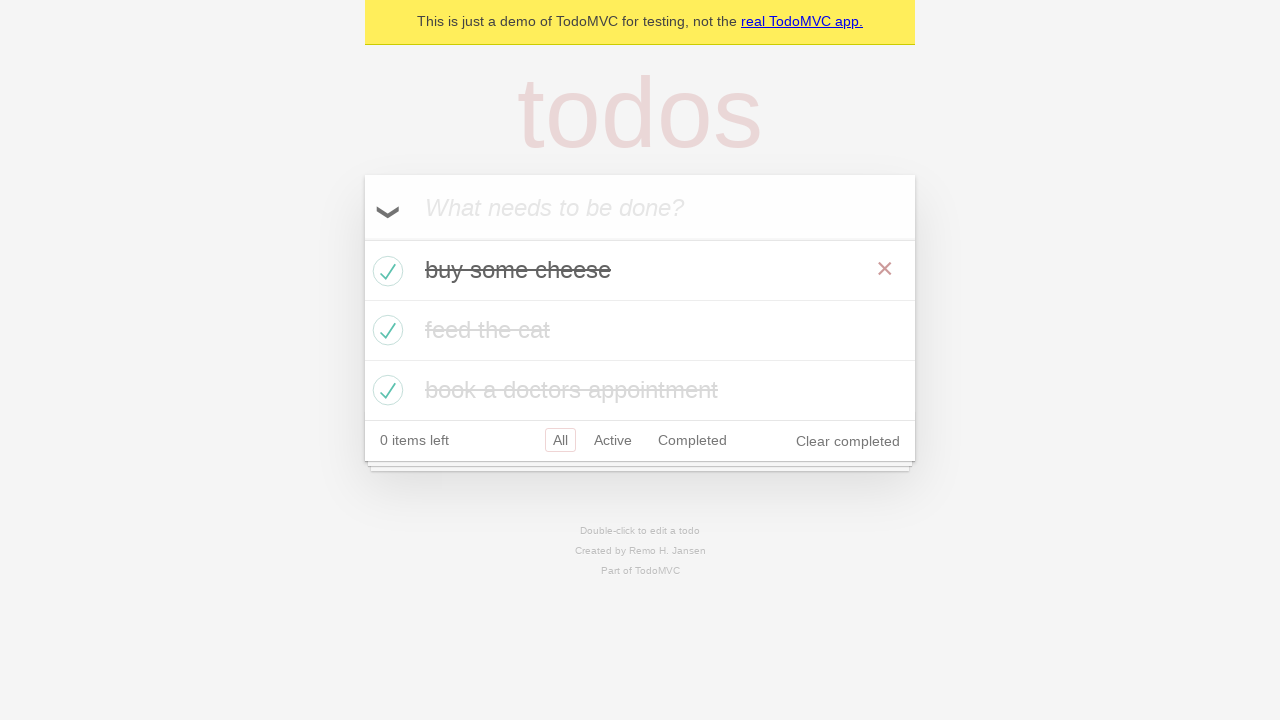

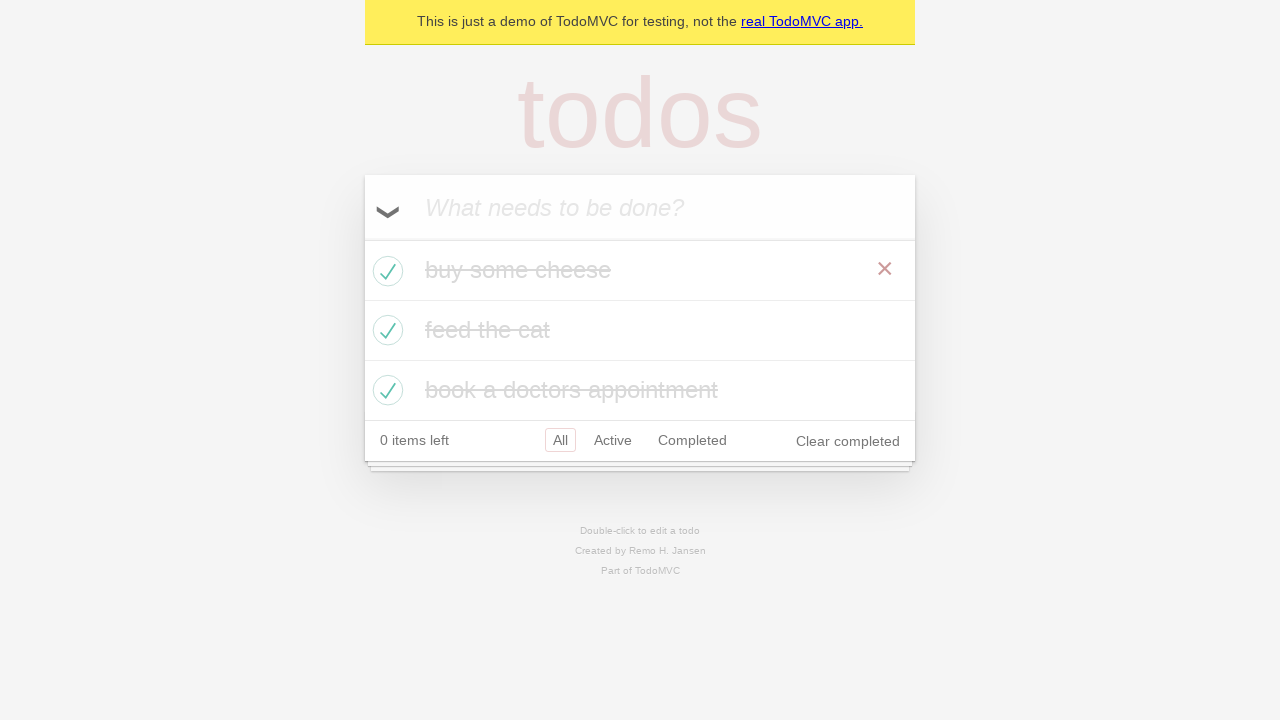